Tests registration form validation by submitting an empty form and verifying that all required field error messages are displayed correctly in Vietnamese.

Starting URL: https://alada.vn/tai-khoan/dang-ky.html

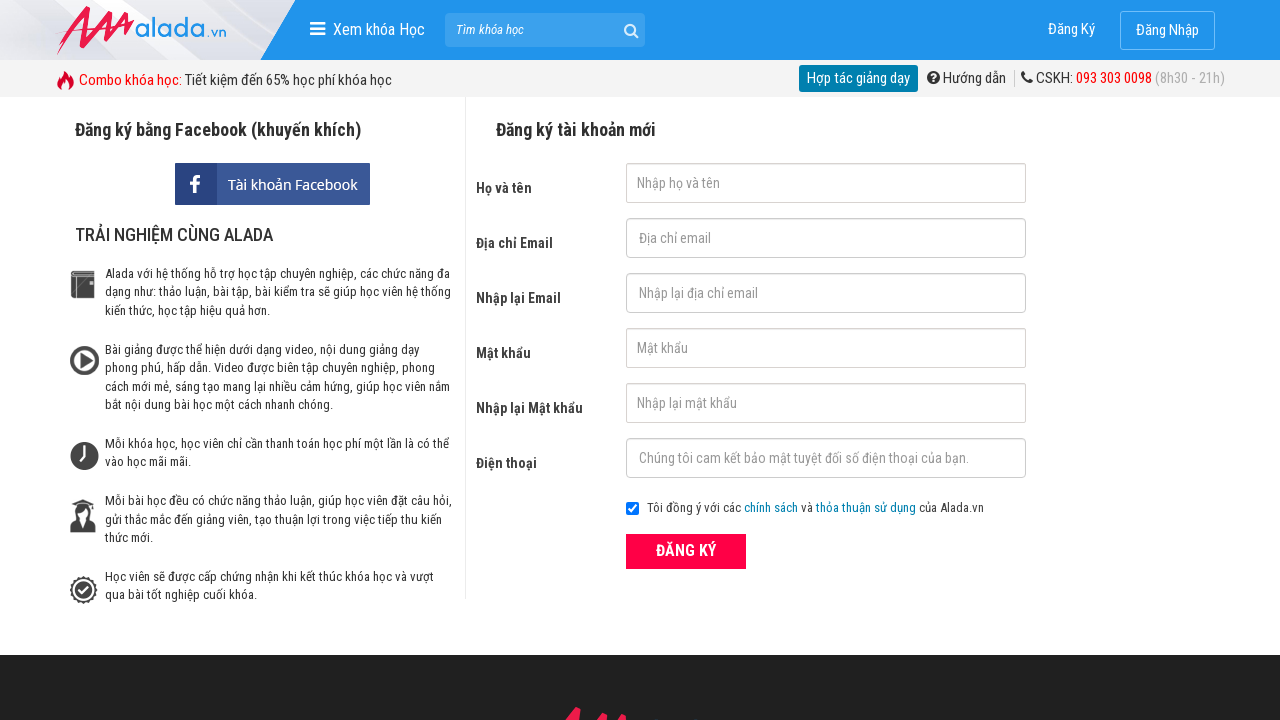

Cleared first name field on #txtFirstname
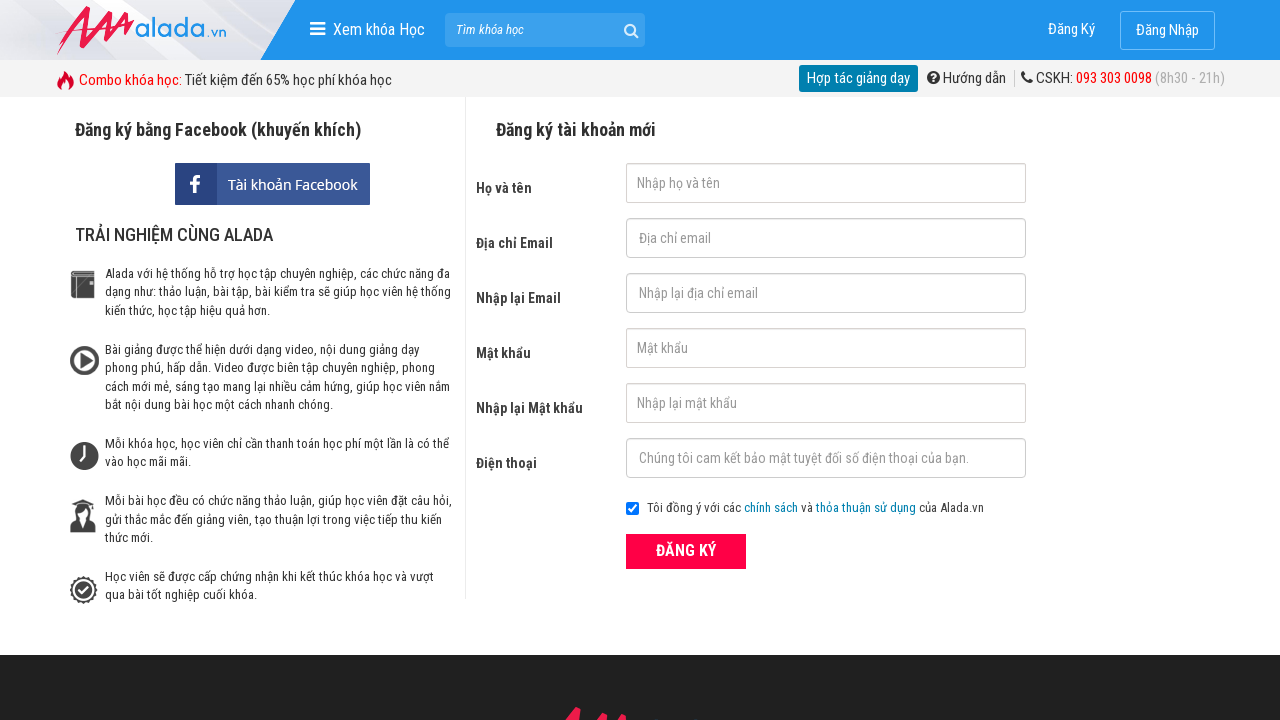

Cleared email field on #txtEmail
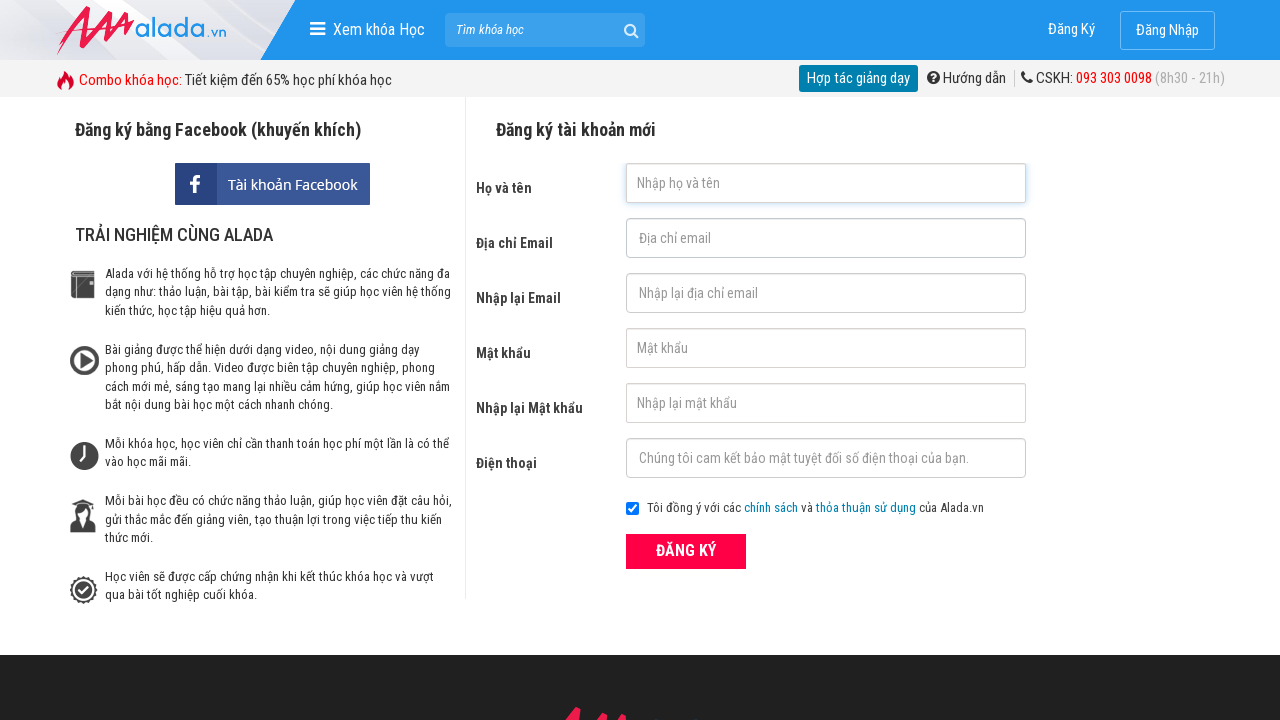

Cleared confirm email field on #txtCEmail
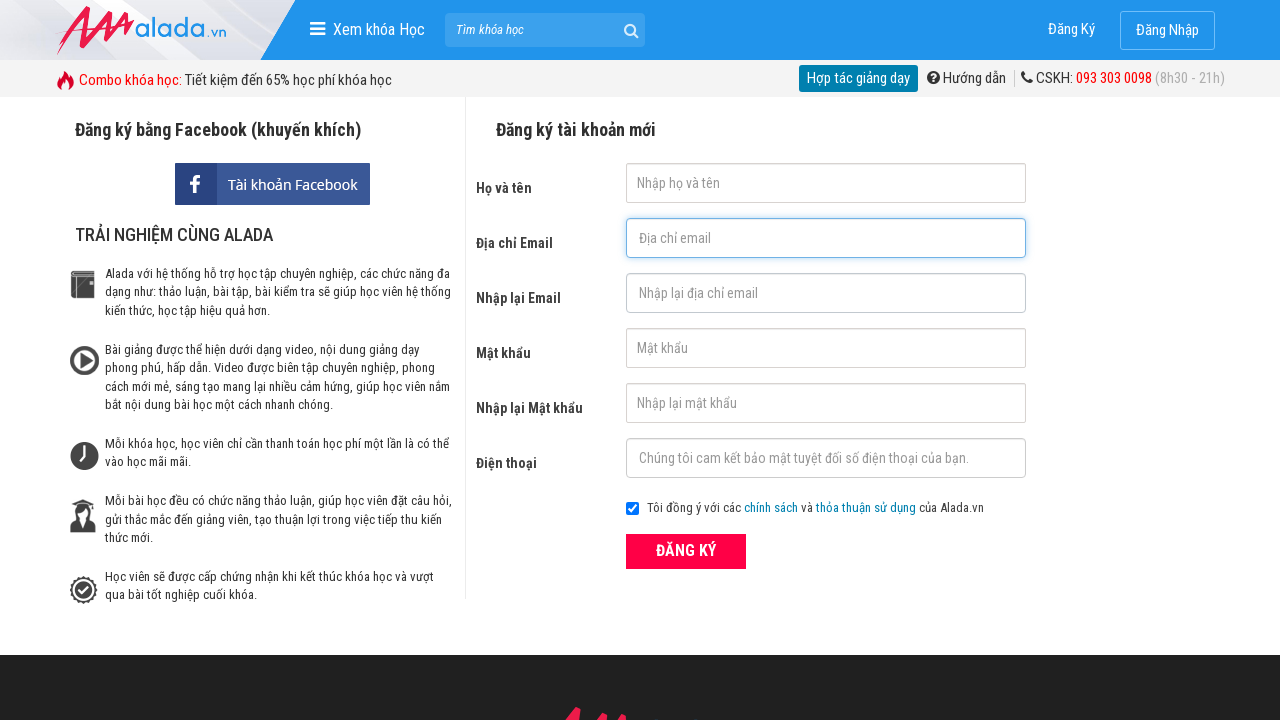

Cleared password field on #txtPassword
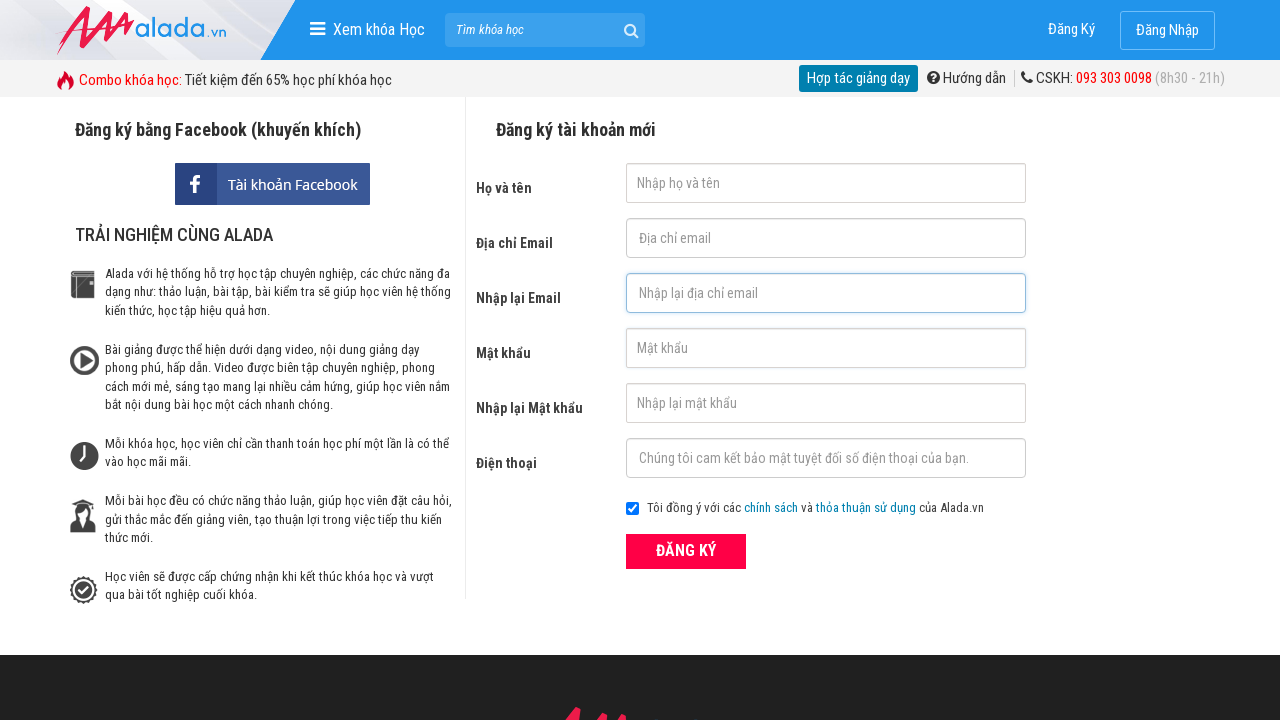

Cleared confirm password field on #txtCPassword
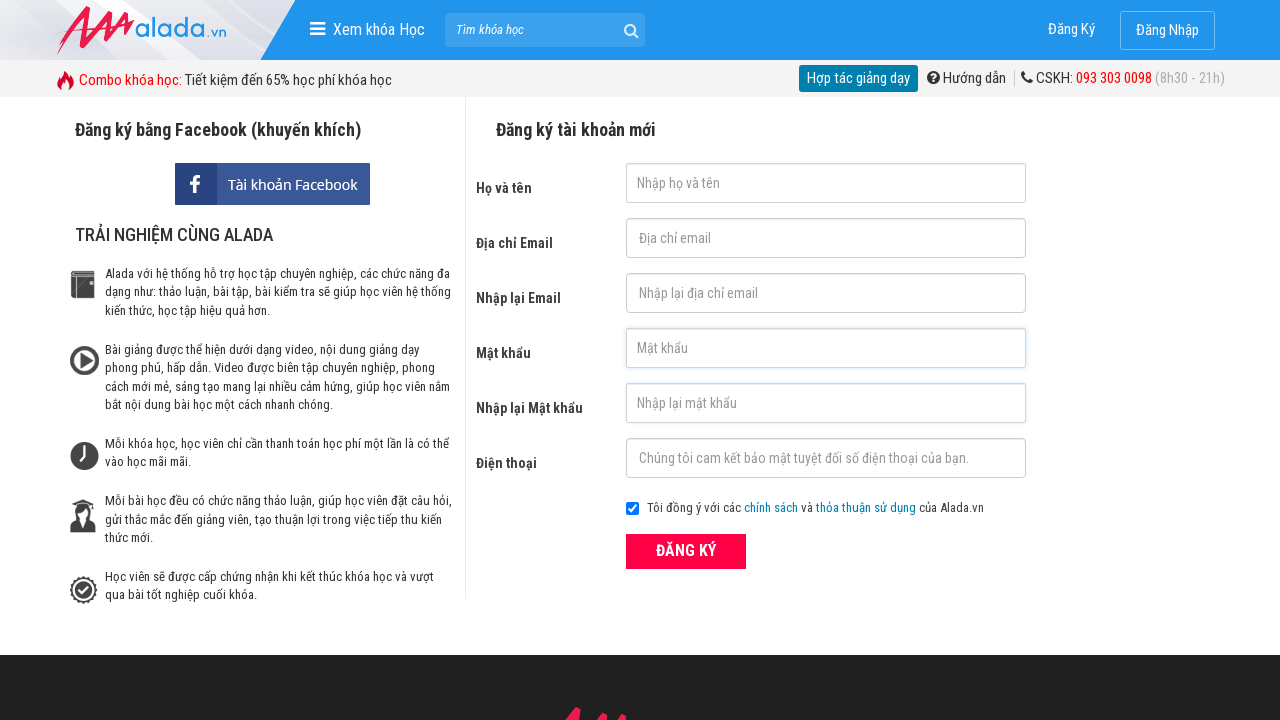

Cleared phone number field on #txtPhone
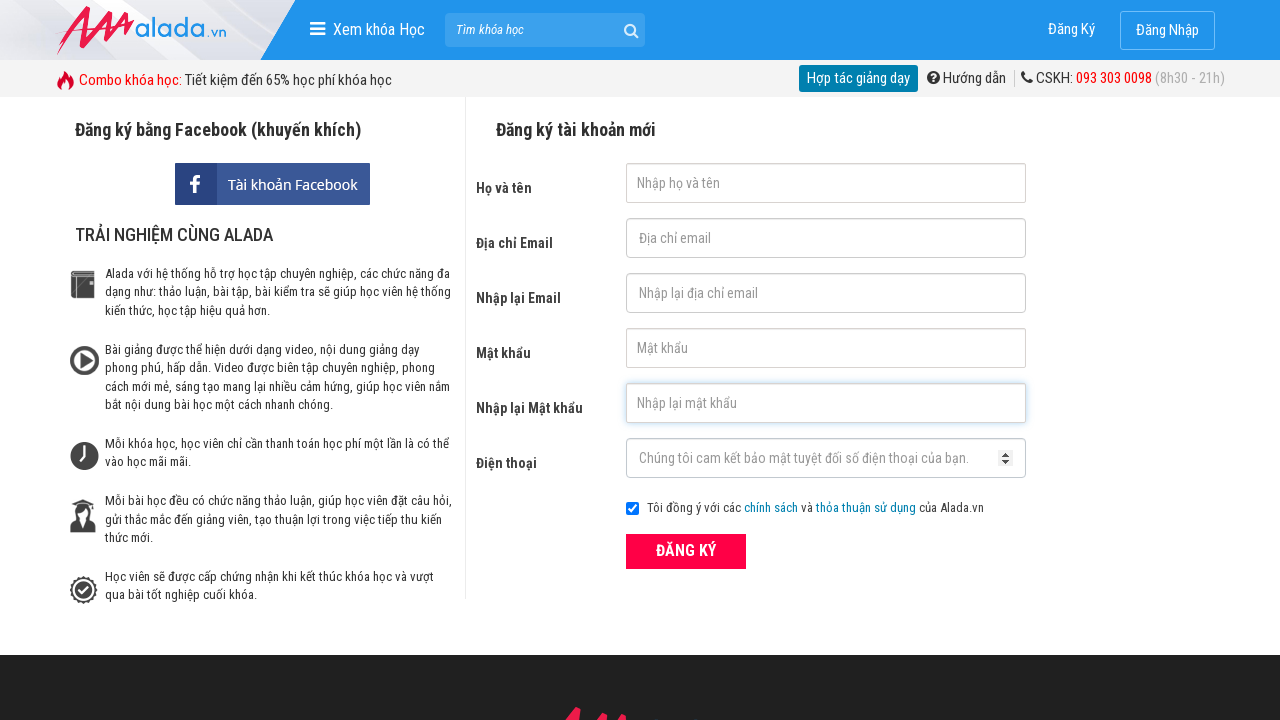

Clicked ĐĂNG KÝ submit button with empty form at (686, 551) on xpath=//button[text()='ĐĂNG KÝ' and @type='submit']
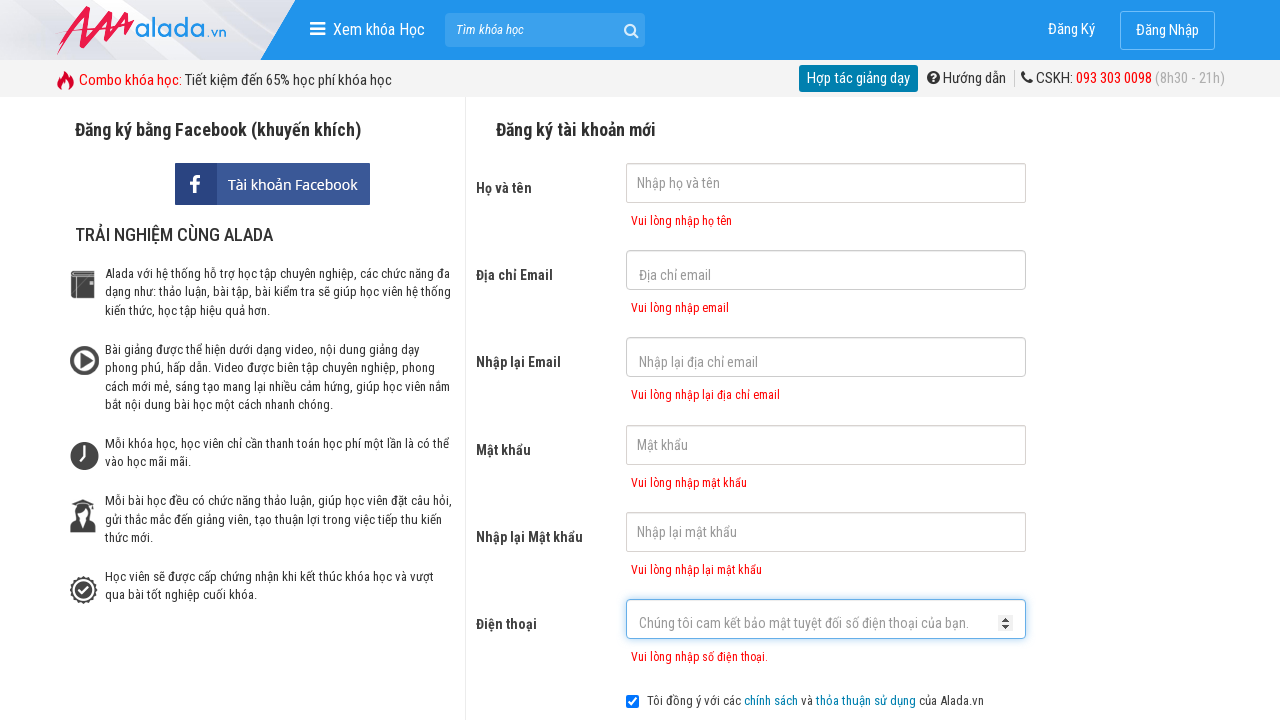

First name error message appeared
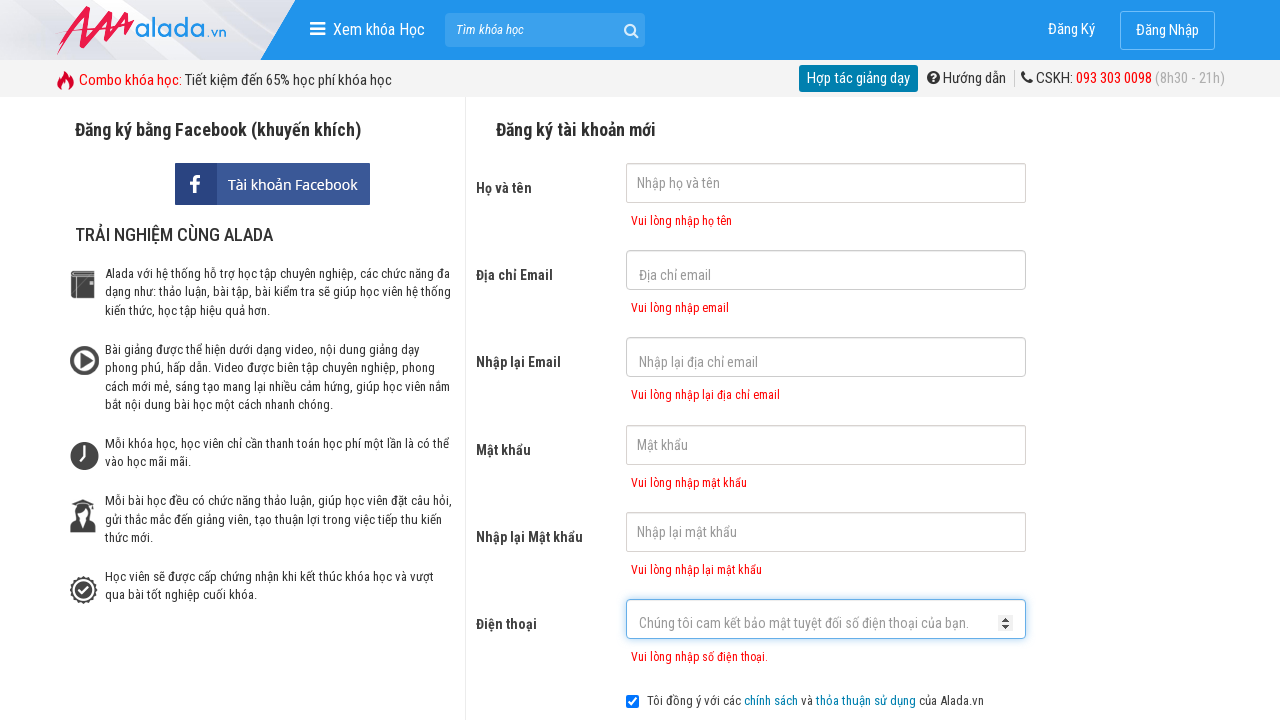

Email error message appeared
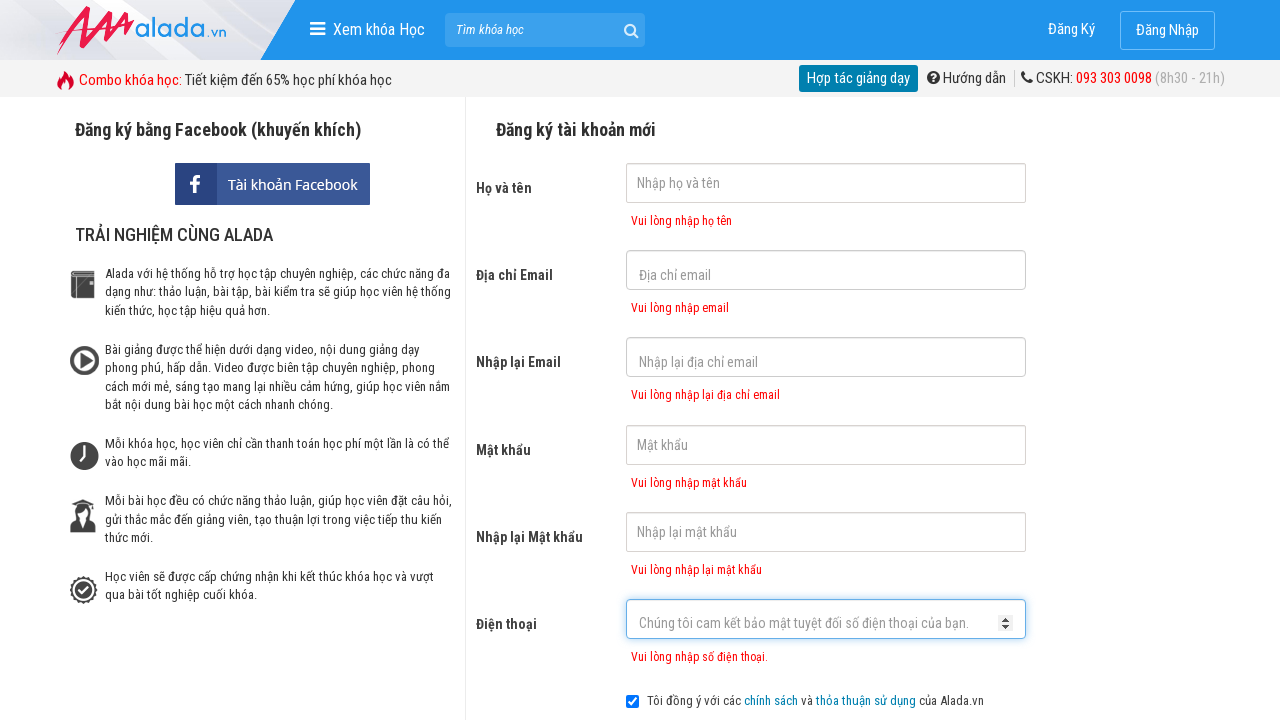

Confirm email error message appeared
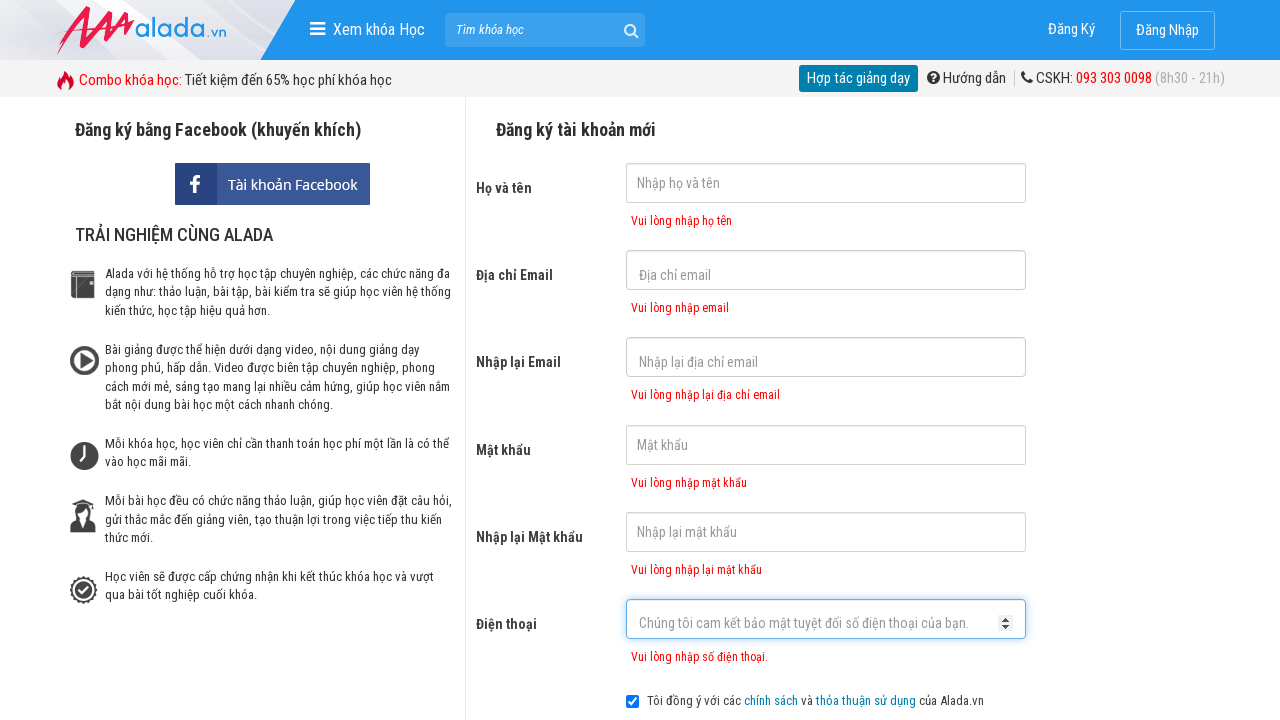

Password error message appeared
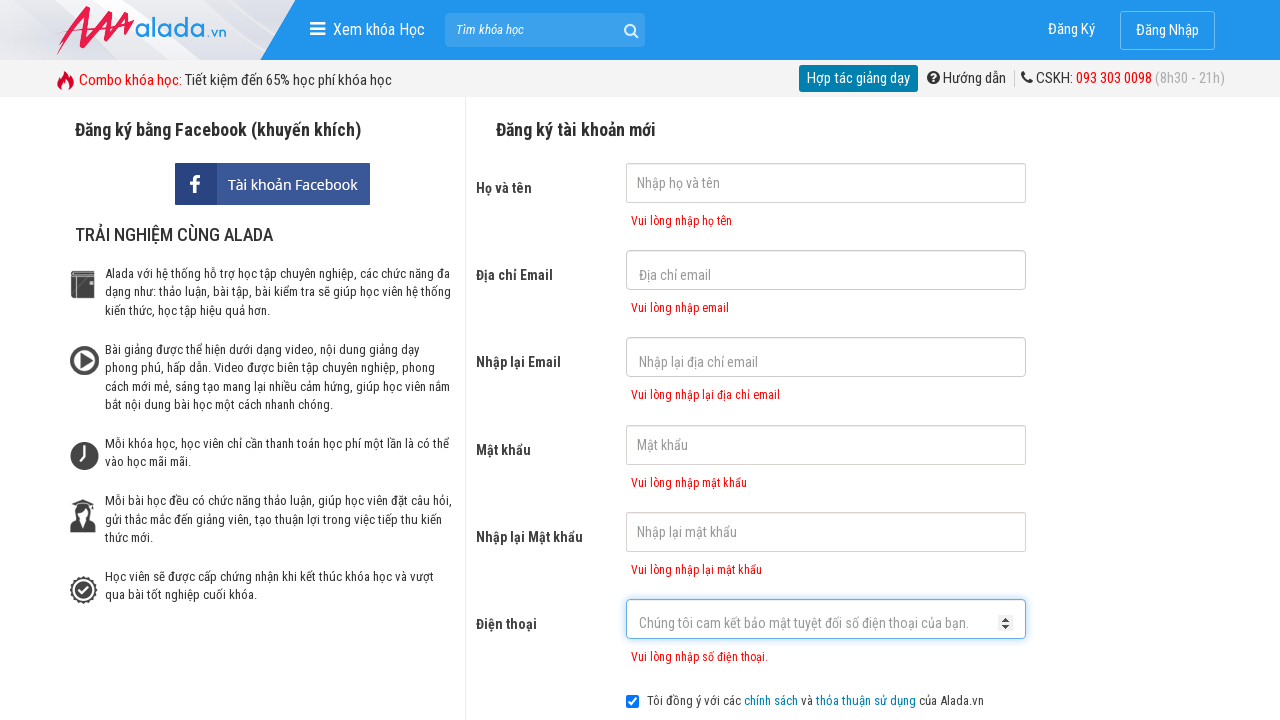

Confirm password error message appeared
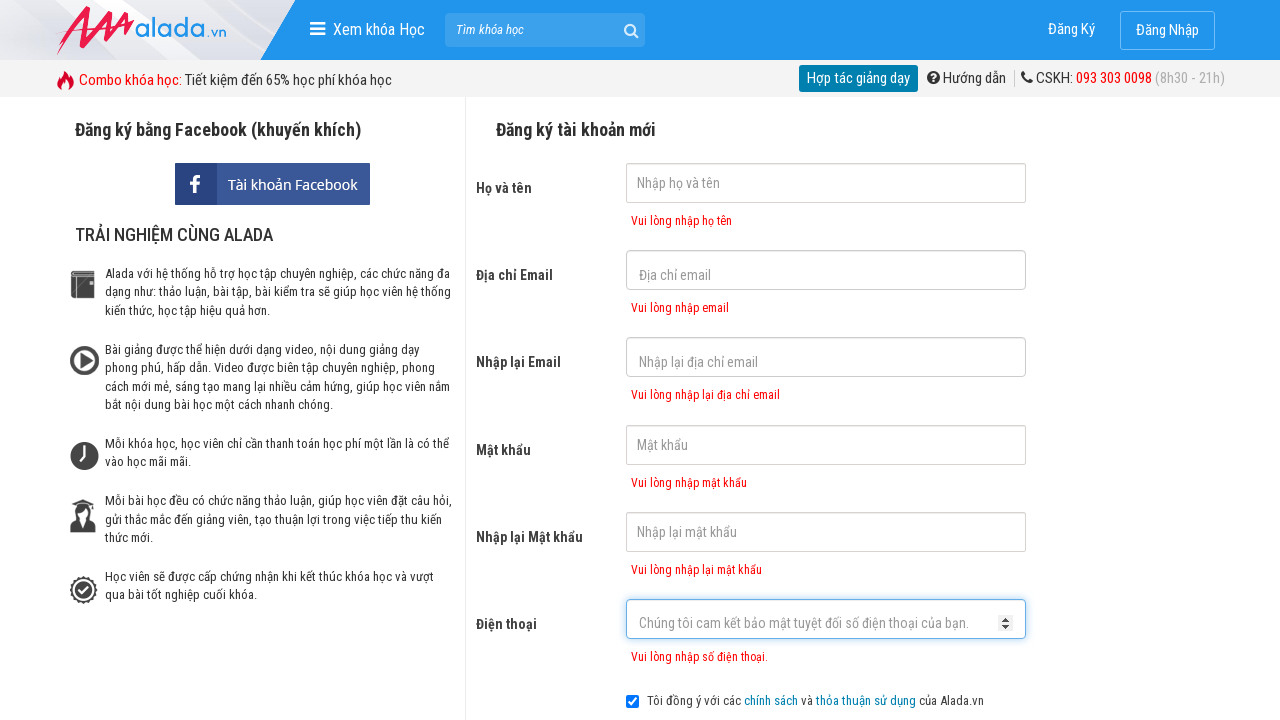

Phone number error message appeared
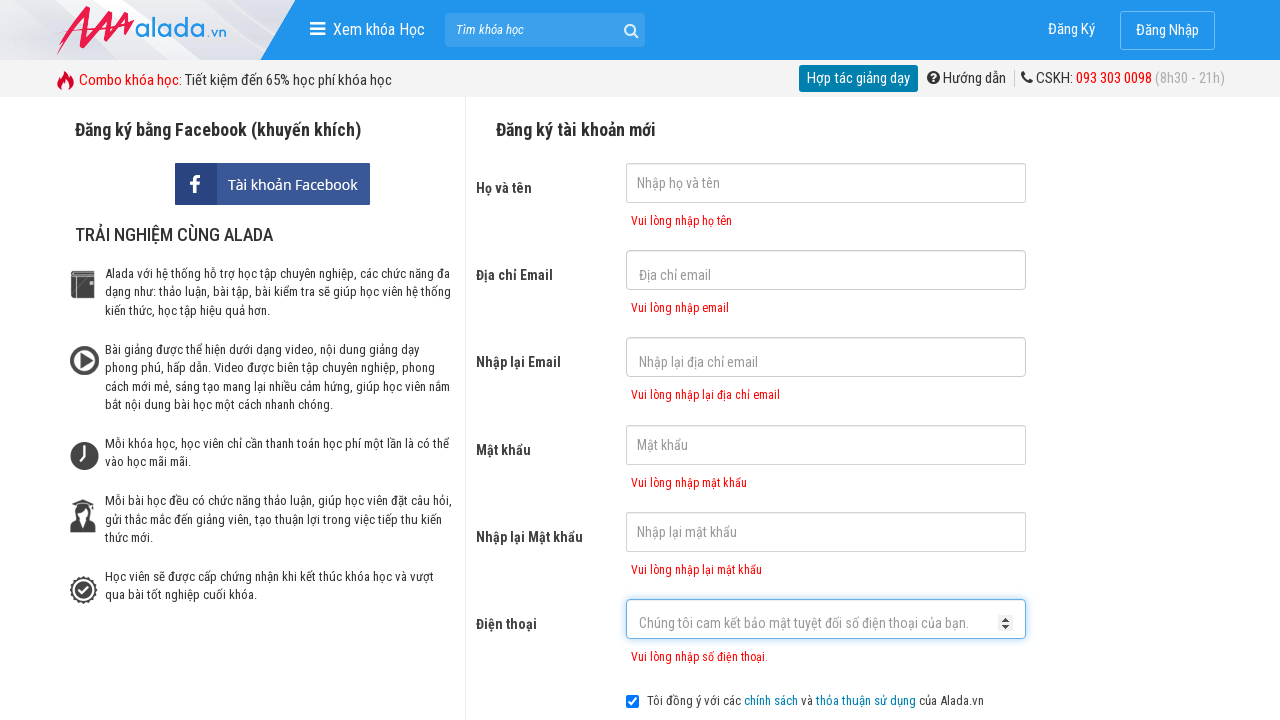

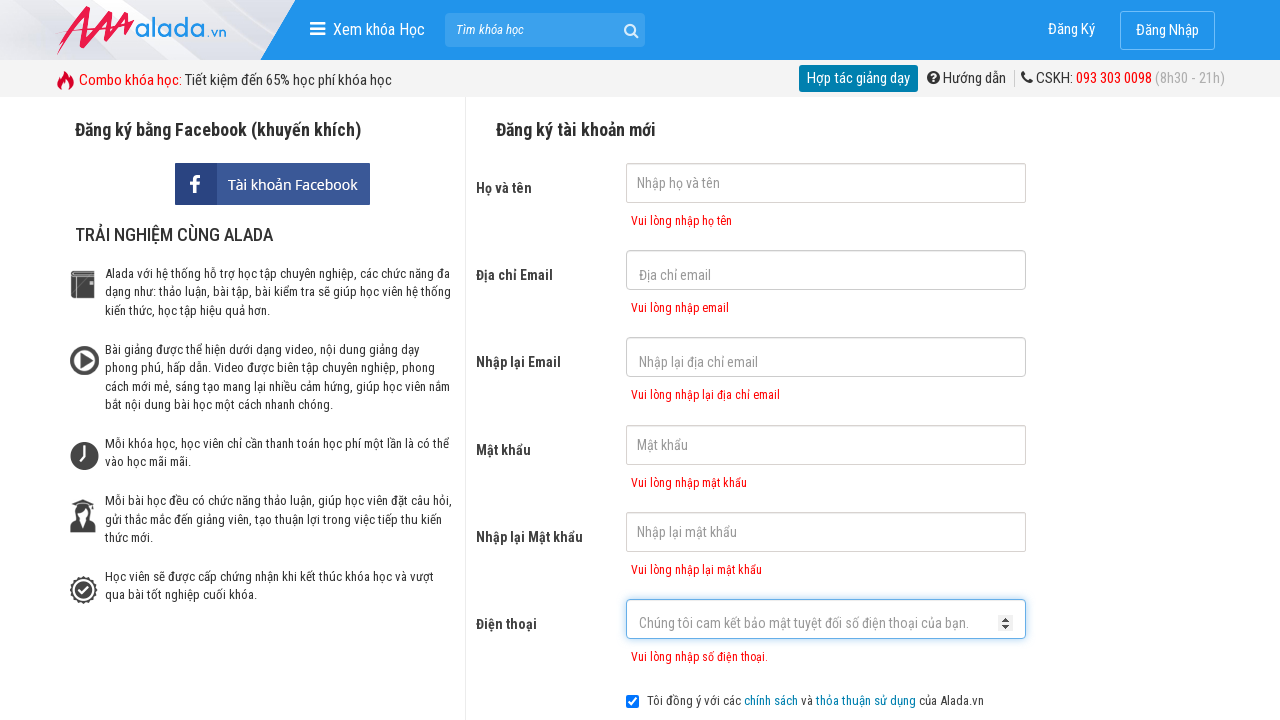